Searches for a product on Target by entering text in search field and clicking search button

Starting URL: https://www.target.com/

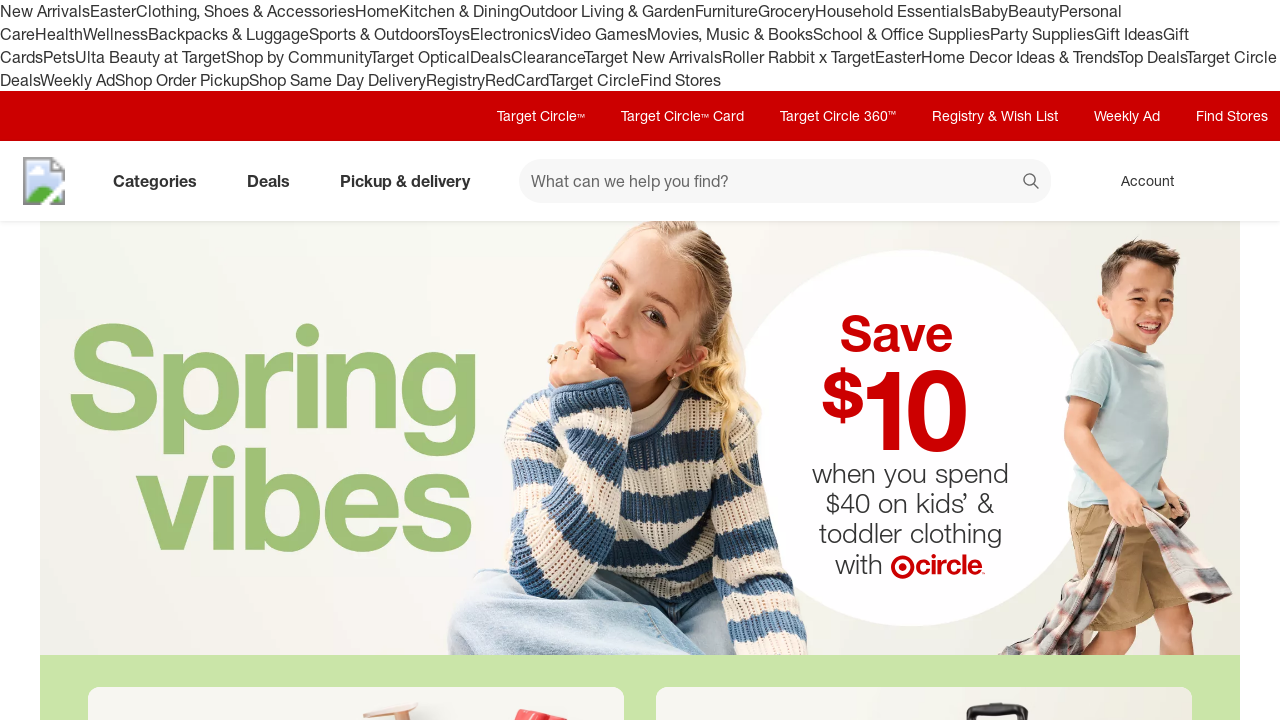

Filled search field with 'headphones' on #search
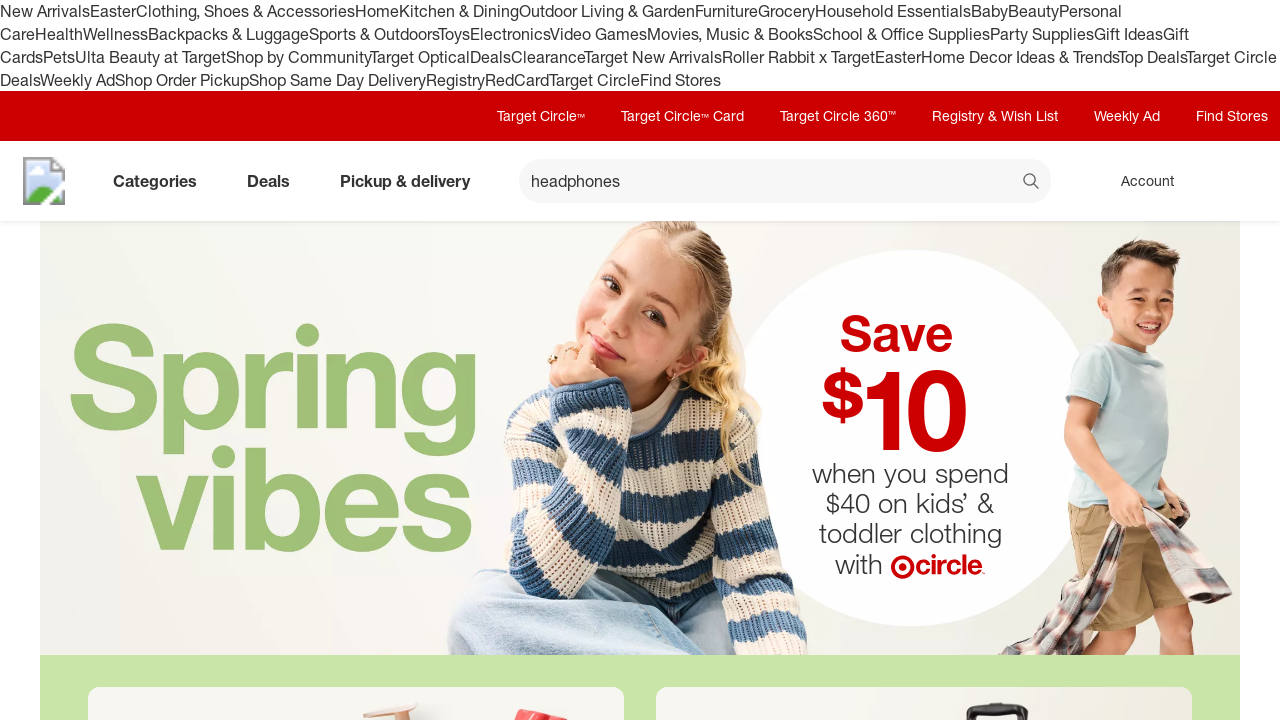

Clicked search button to search for product at (1032, 183) on xpath=//button[@data-test='@web/Search/SearchButton']
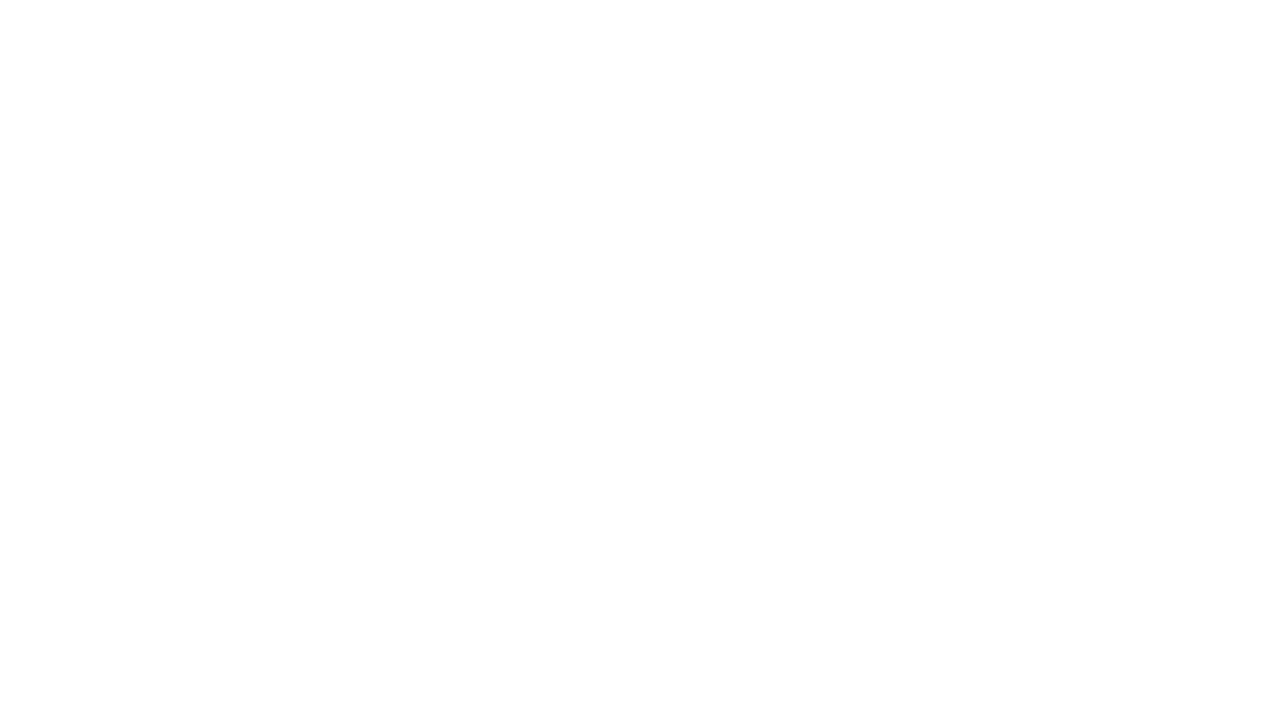

Waited for search results page to load (networkidle)
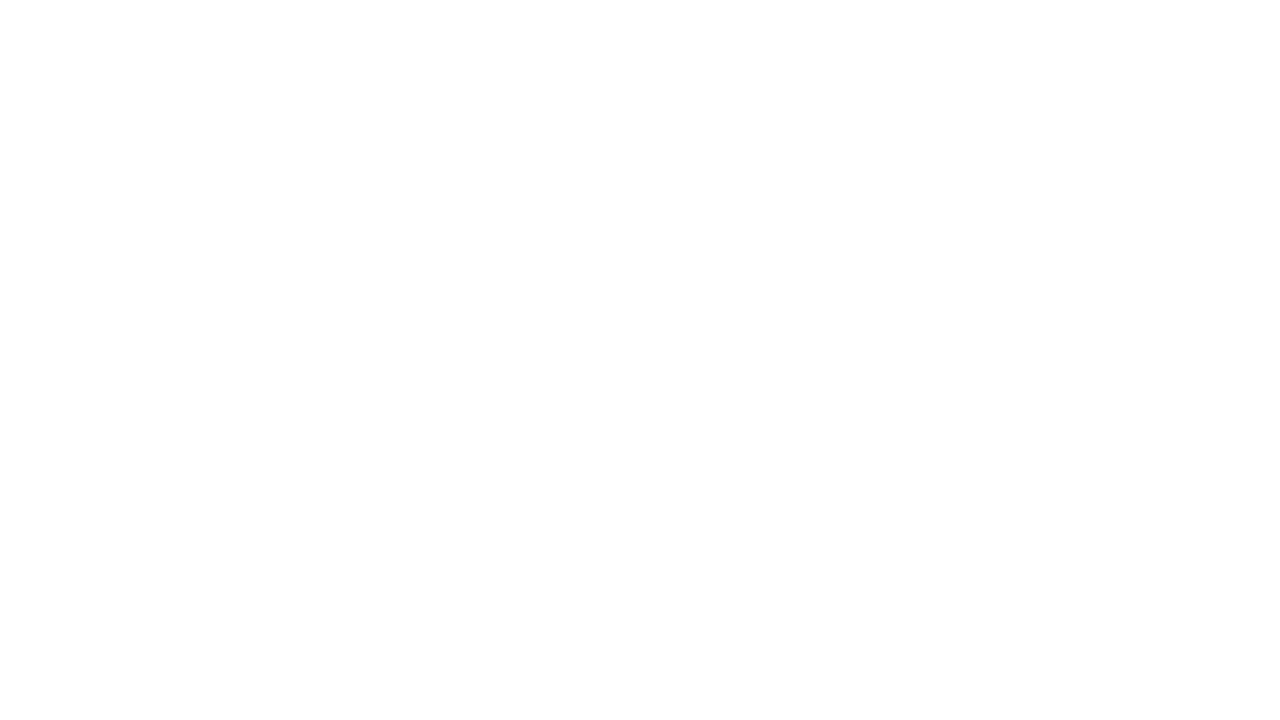

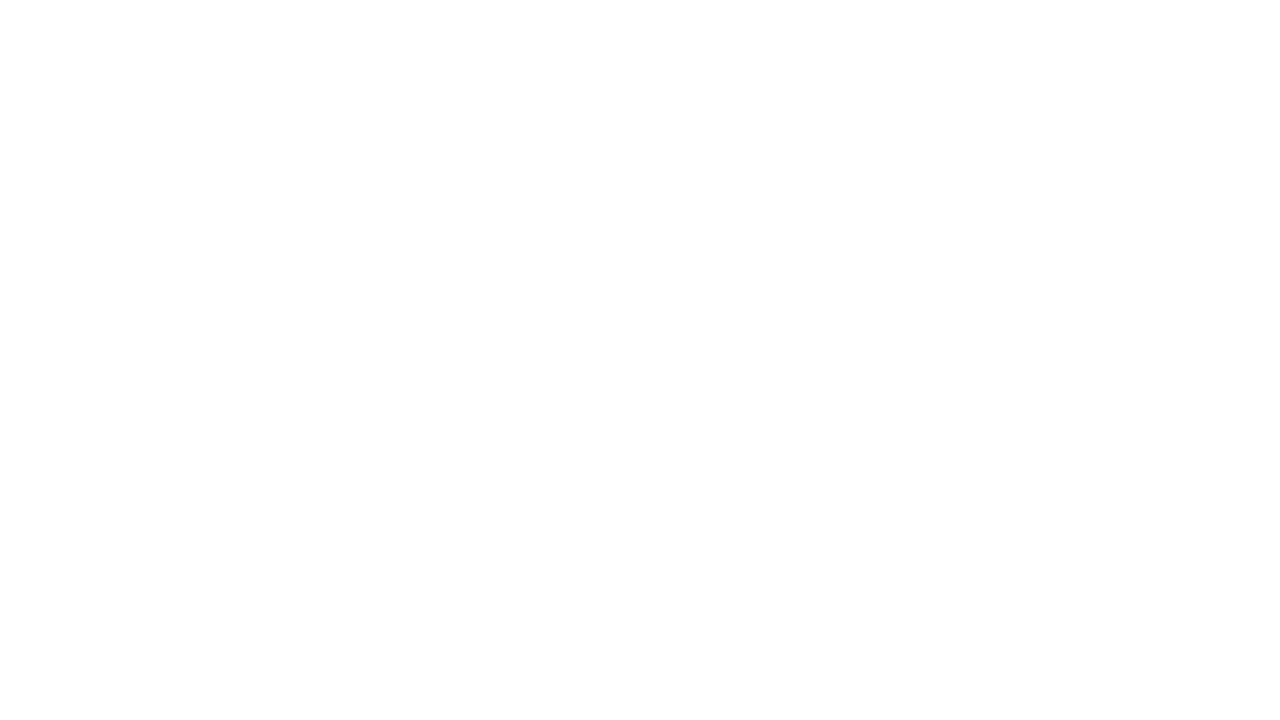